Tests an explicit wait scenario by waiting for a house price to drop to $100, clicking the Book button, then solving a math captcha by calculating log(abs(12*sin(x))) and submitting the answer.

Starting URL: http://suninjuly.github.io/explicit_wait2.html

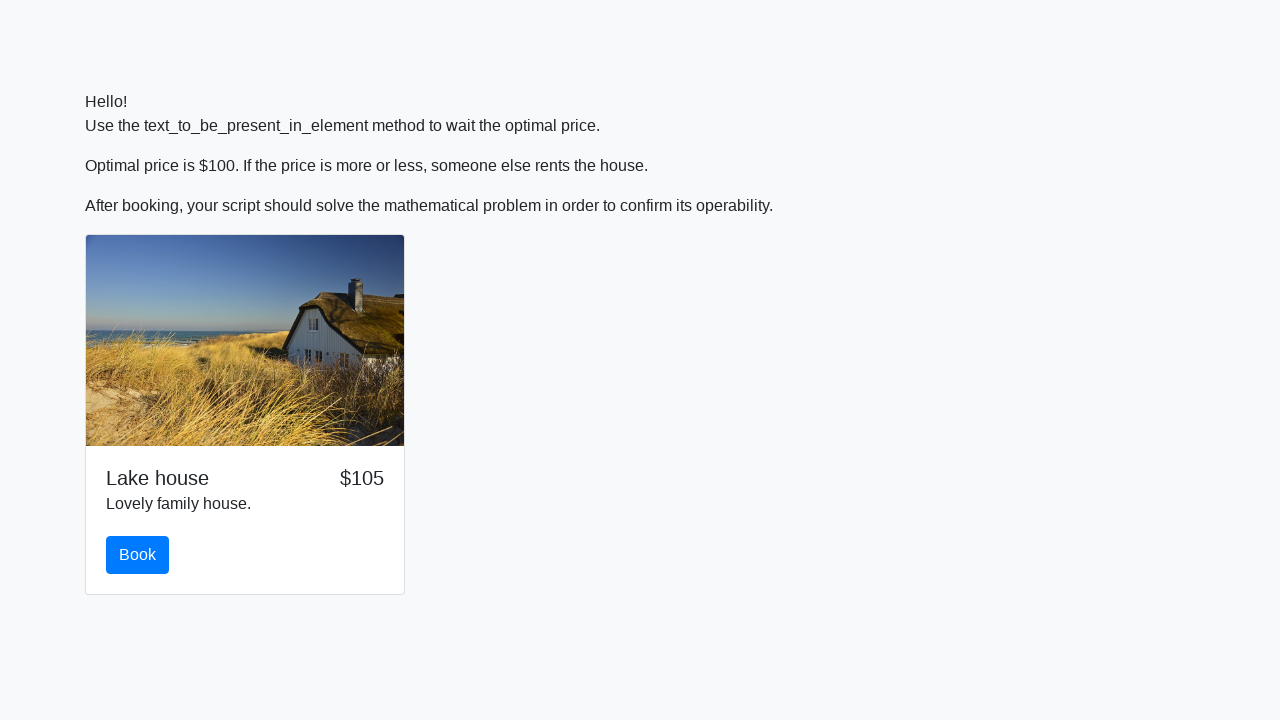

Waited for house price to drop to $100
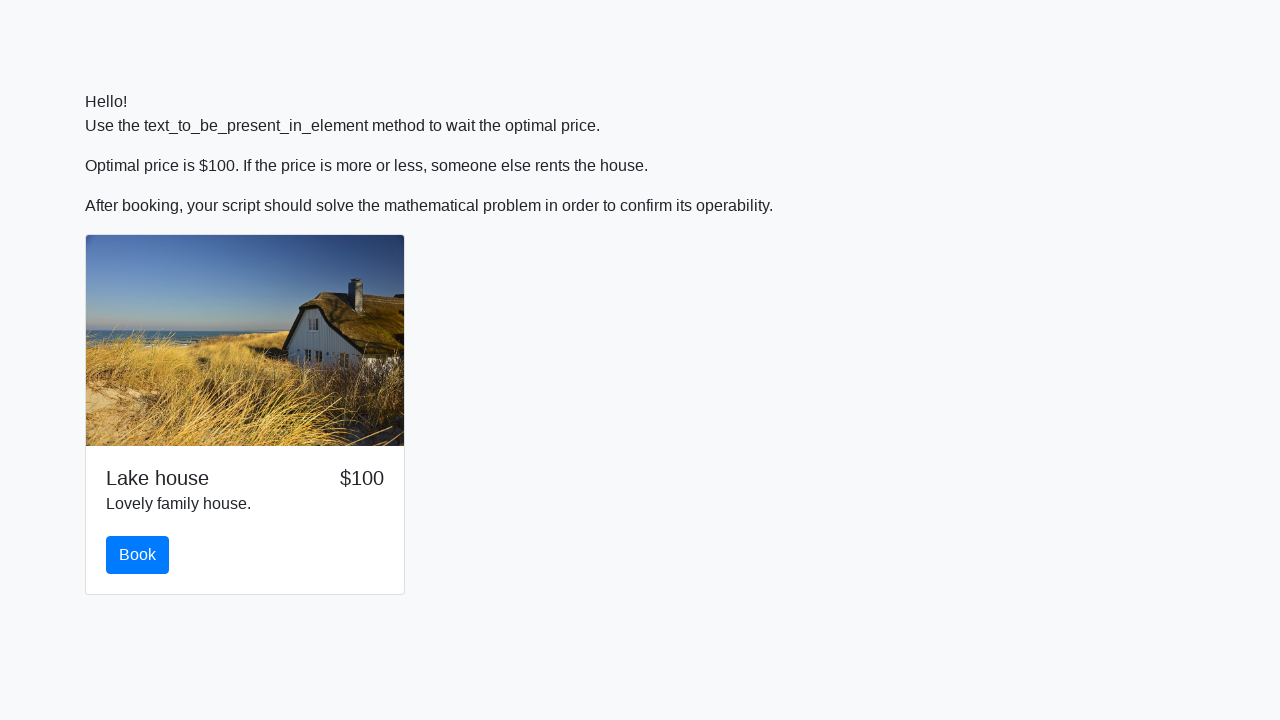

Clicked the Book button at (138, 555) on button#book
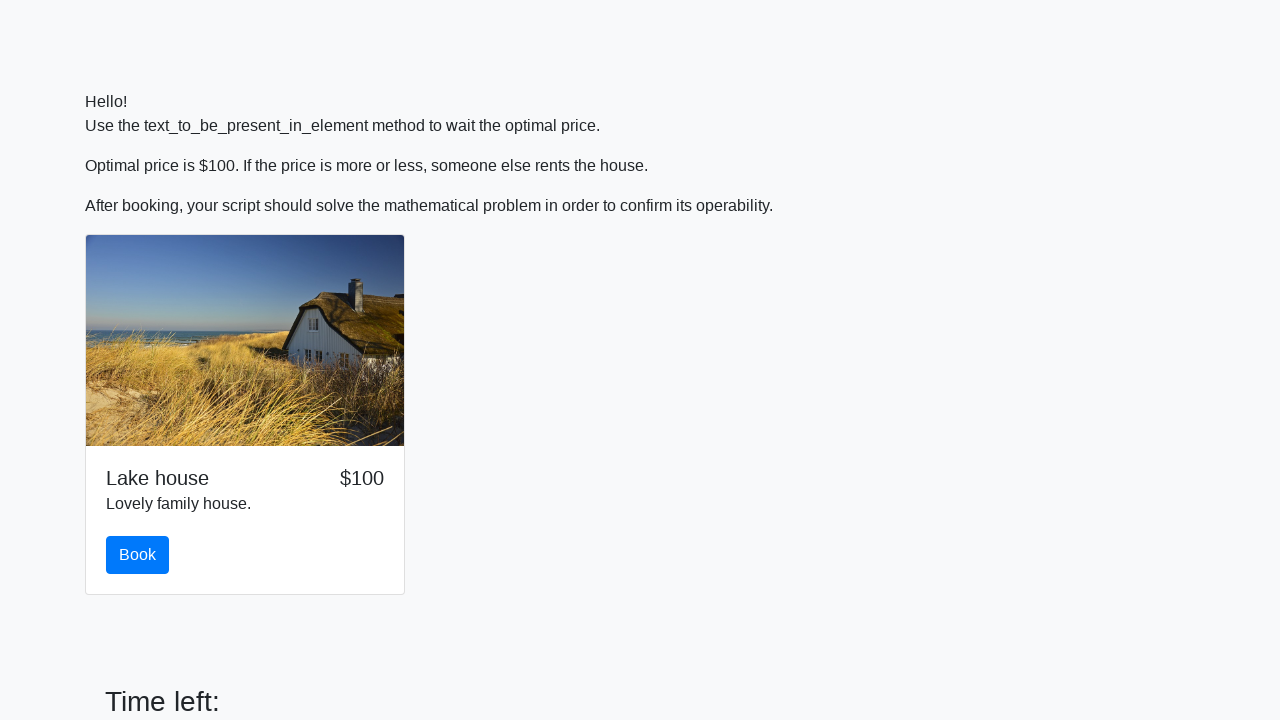

Retrieved x value from captcha: 180
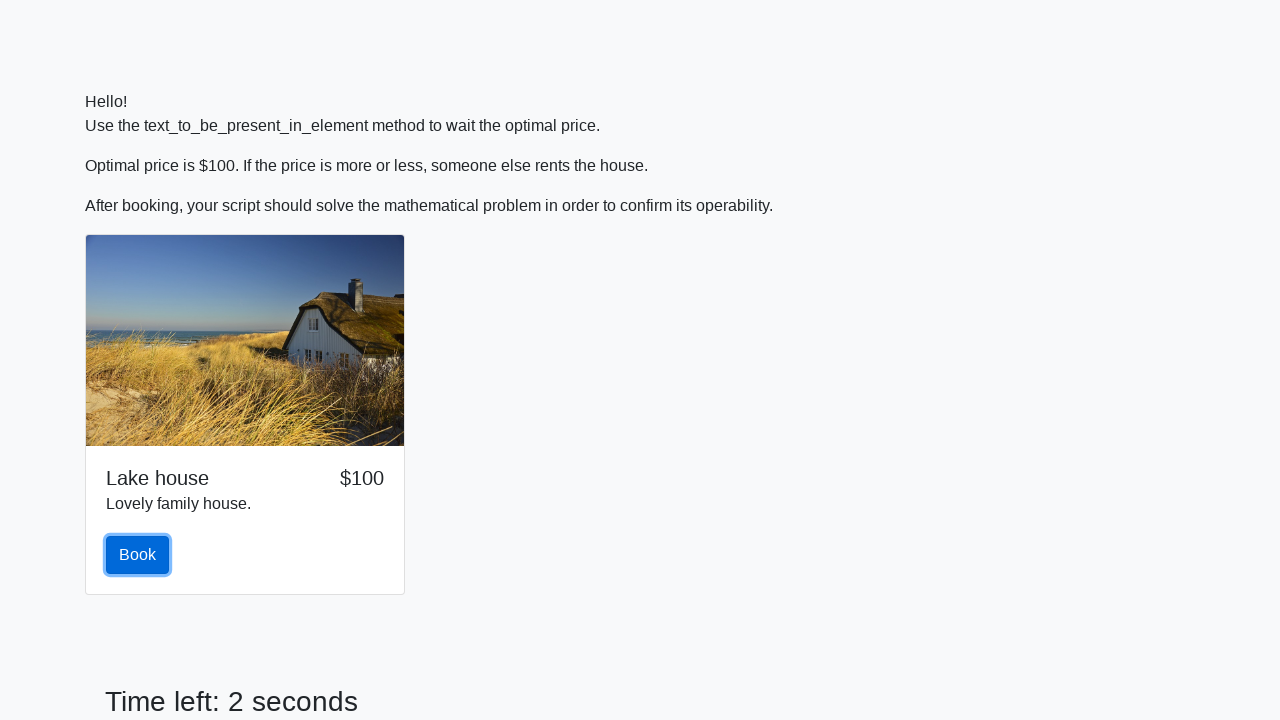

Calculated log(abs(12*sin(180))) = 2.2632028561923425
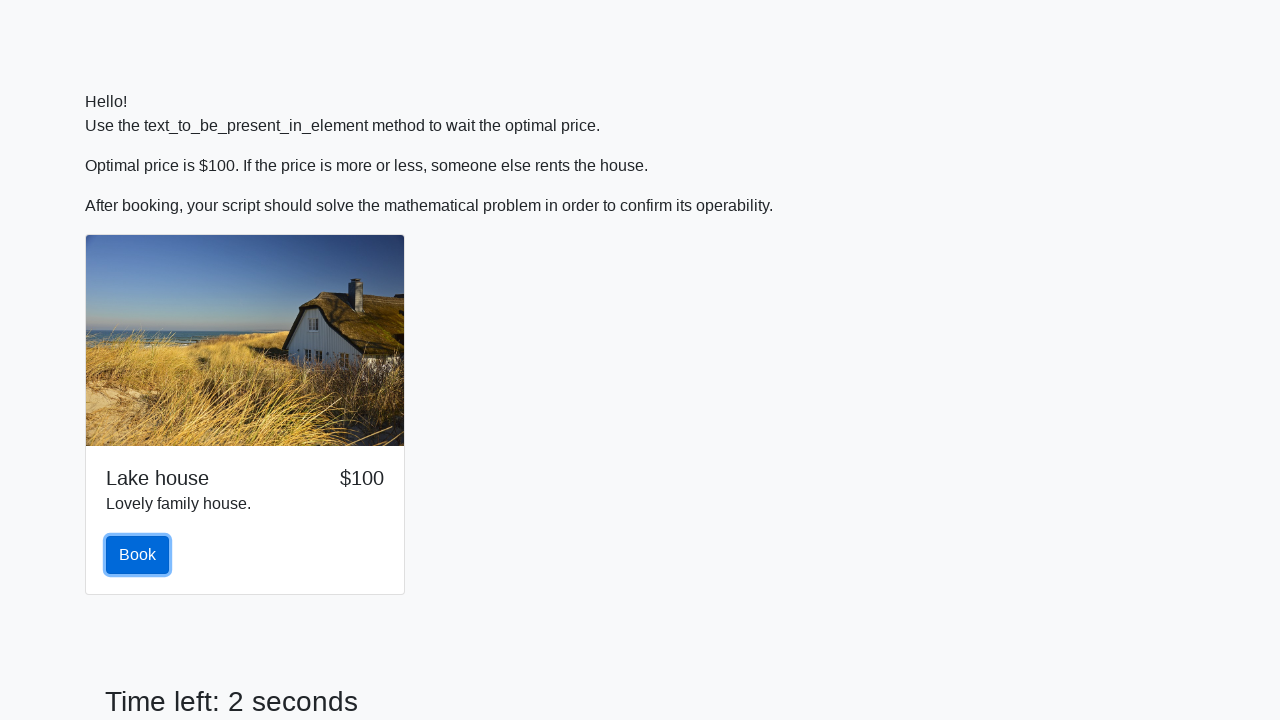

Filled answer field with calculated result: 2.2632028561923425 on input#answer
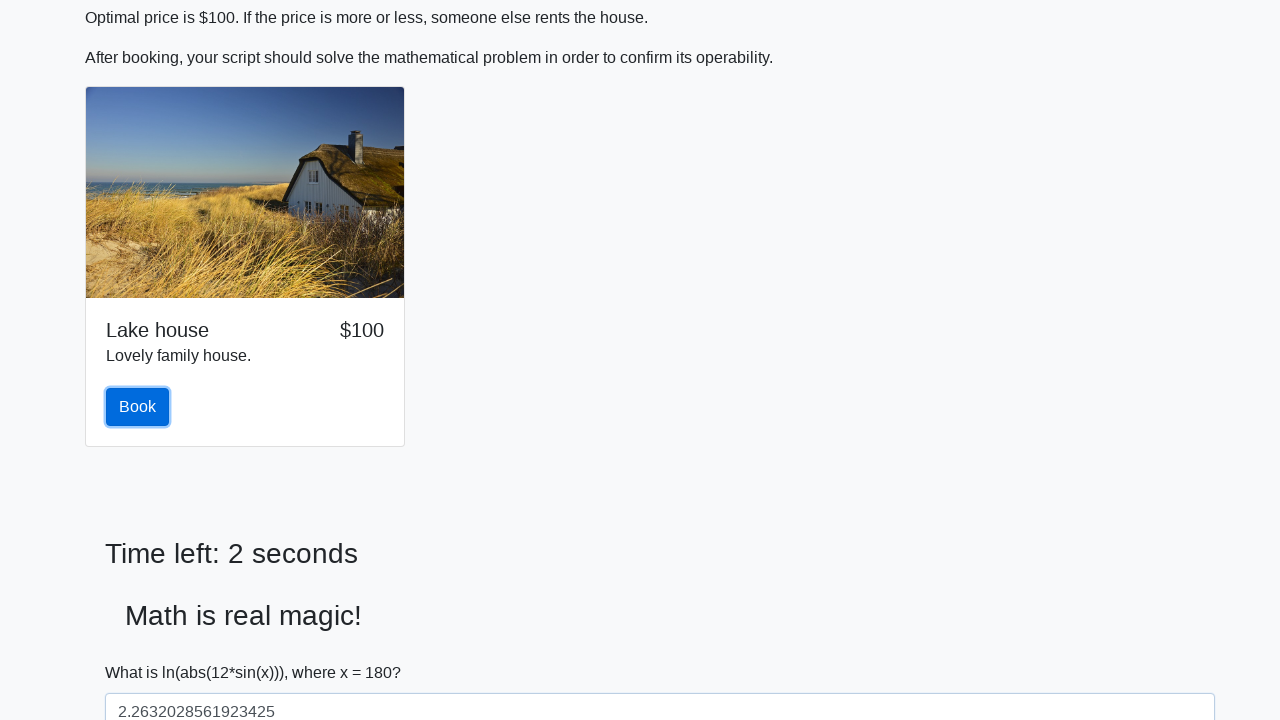

Clicked the Submit button at (143, 651) on button[type='submit']
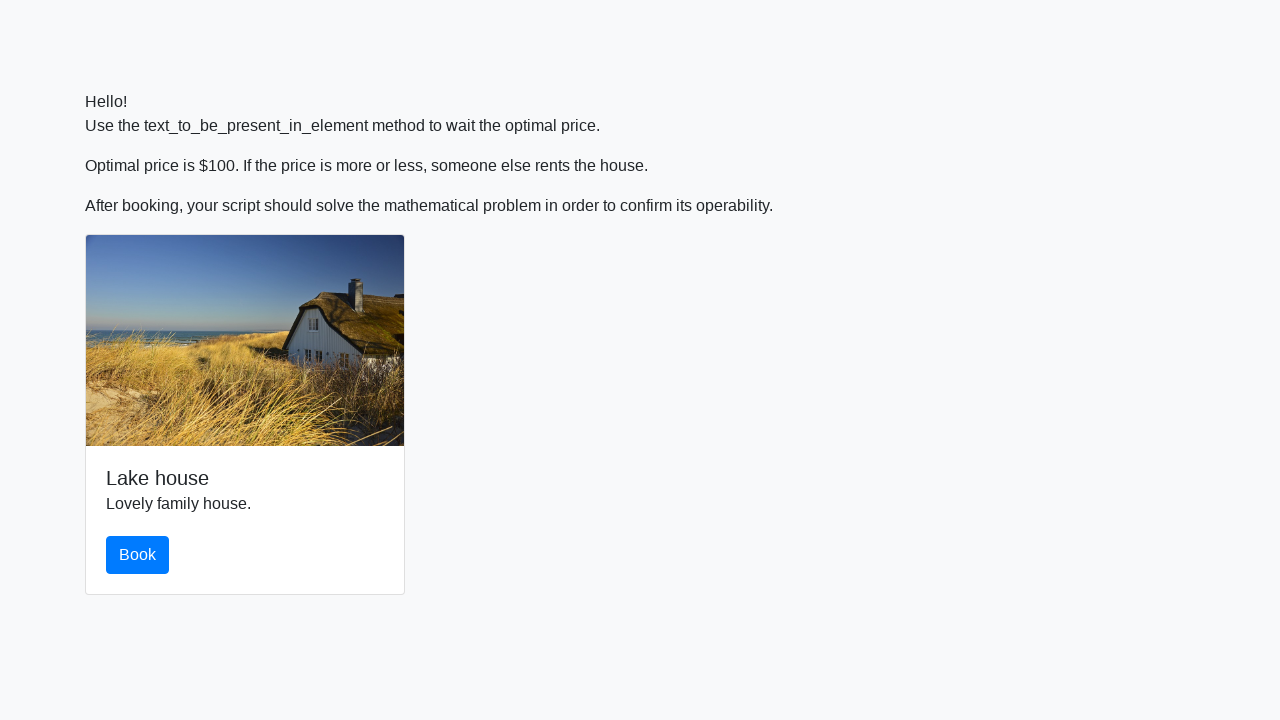

Set up alert handler to accept dialogs
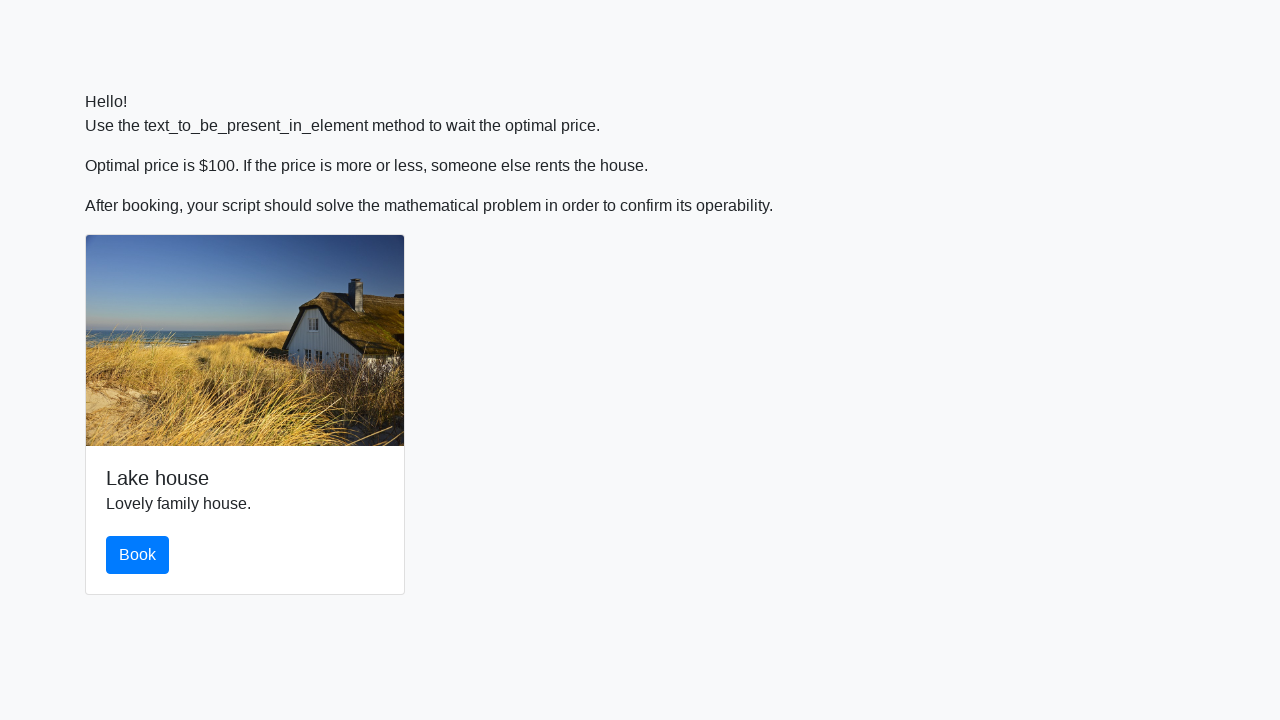

Waited for alert to be processed
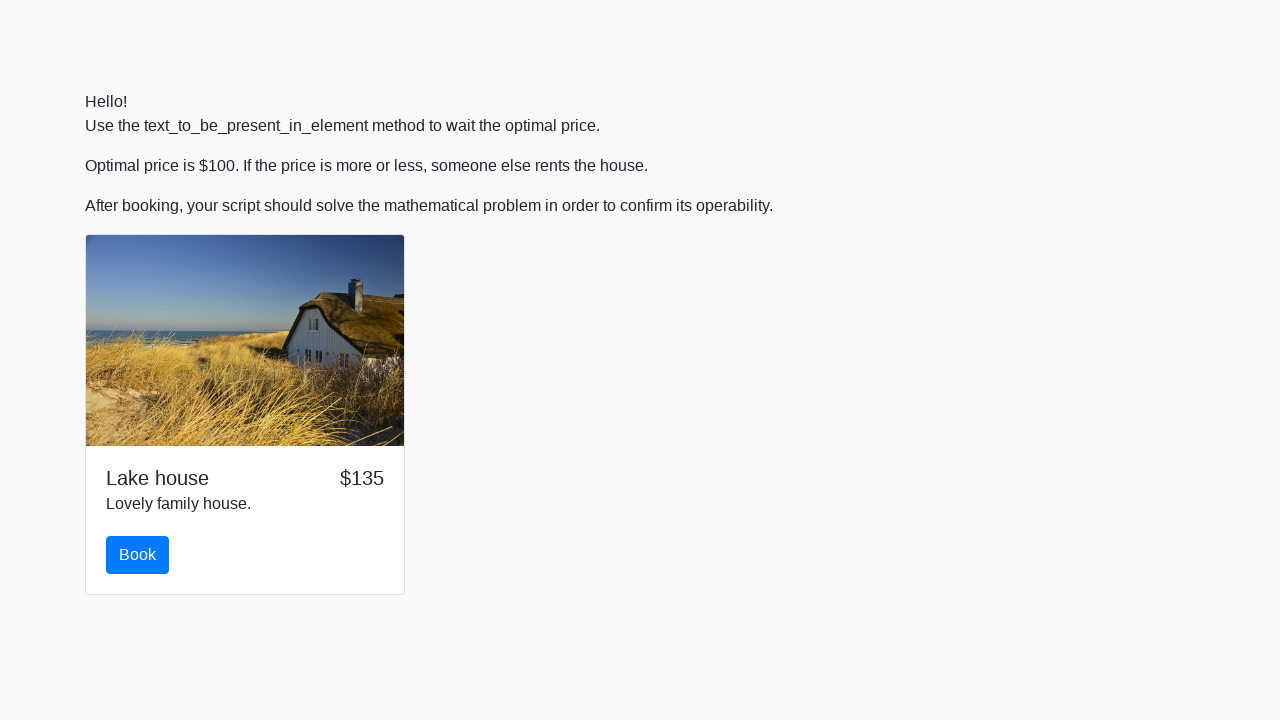

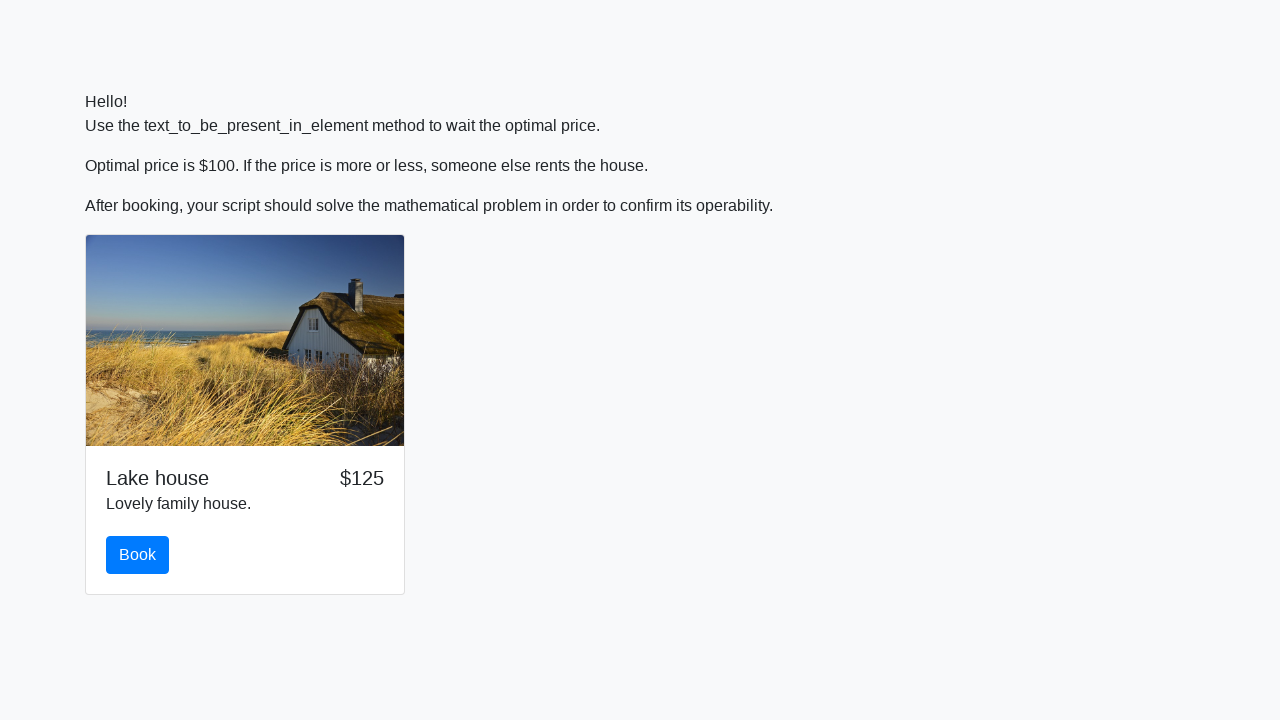